Tests calendar date picker functionality by navigating through year and month views to select a specific date and verifying the selection

Starting URL: https://rahulshettyacademy.com/seleniumPractise/#/offers

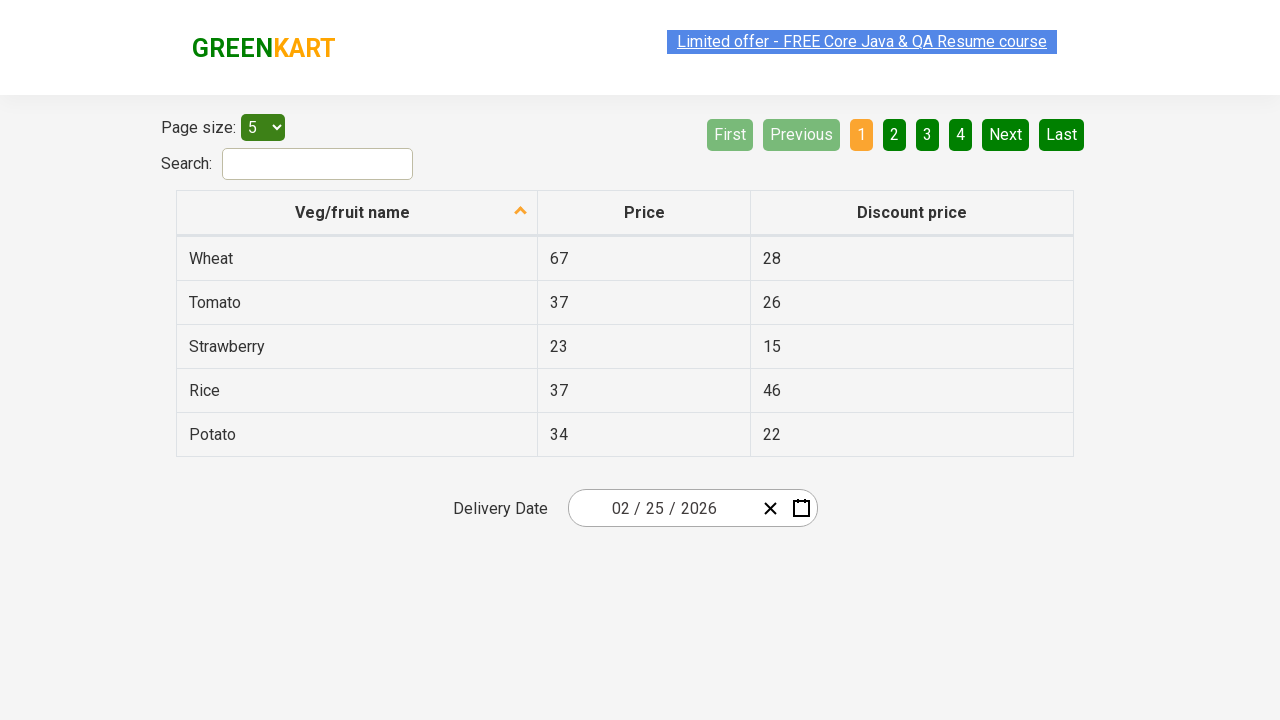

Clicked calendar widget to open date picker at (662, 508) on .react-date-picker__inputGroup
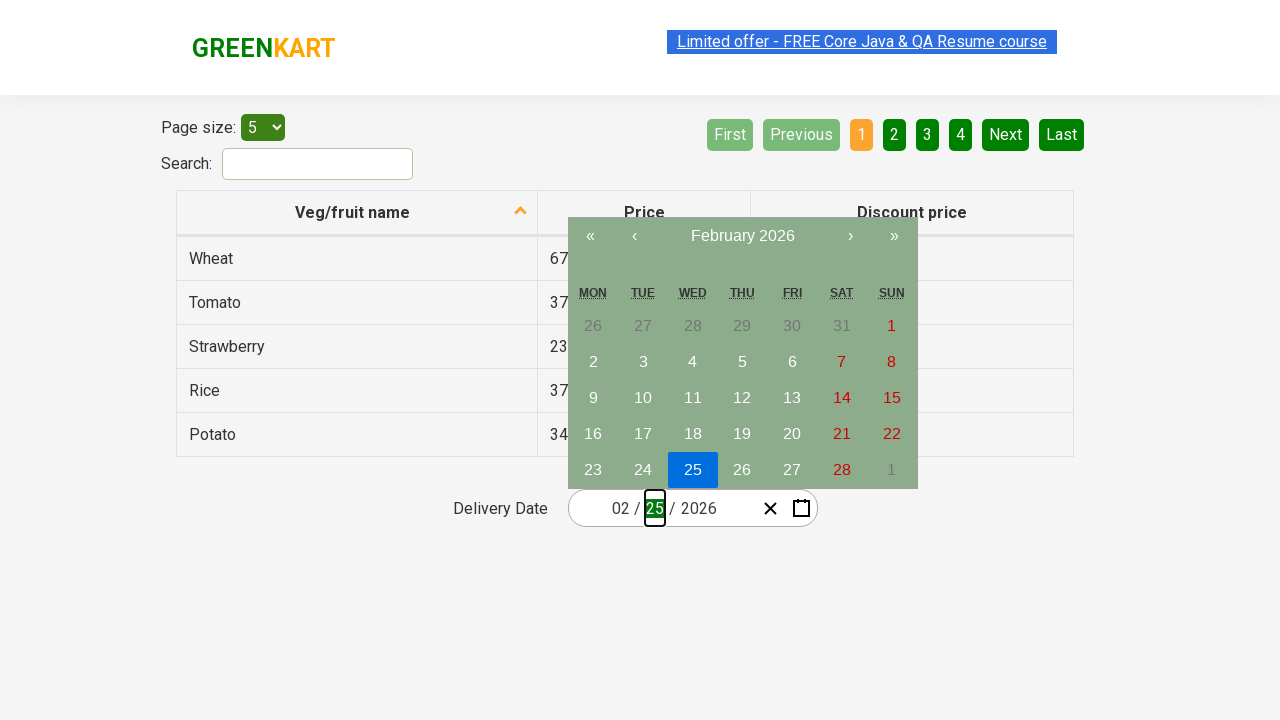

Clicked calendar navigation label to navigate to month view at (742, 236) on .react-calendar__navigation__label
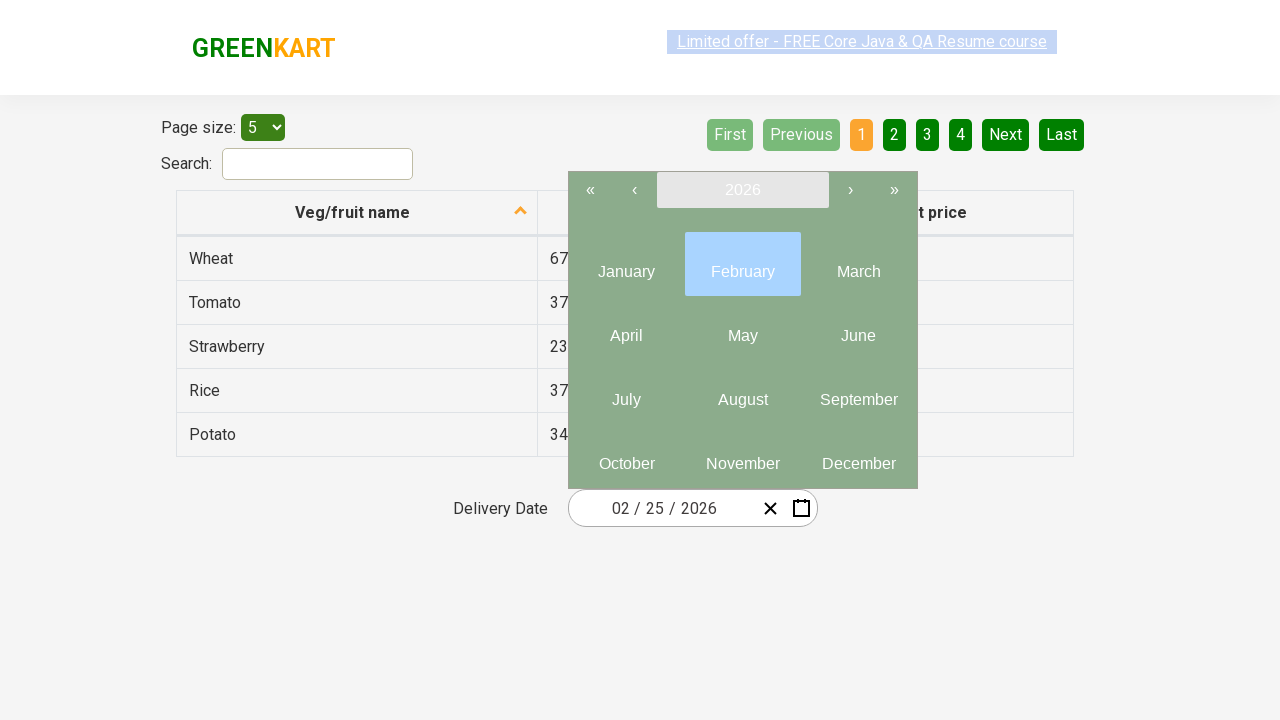

Clicked calendar navigation label again to navigate to year view at (742, 190) on .react-calendar__navigation__label
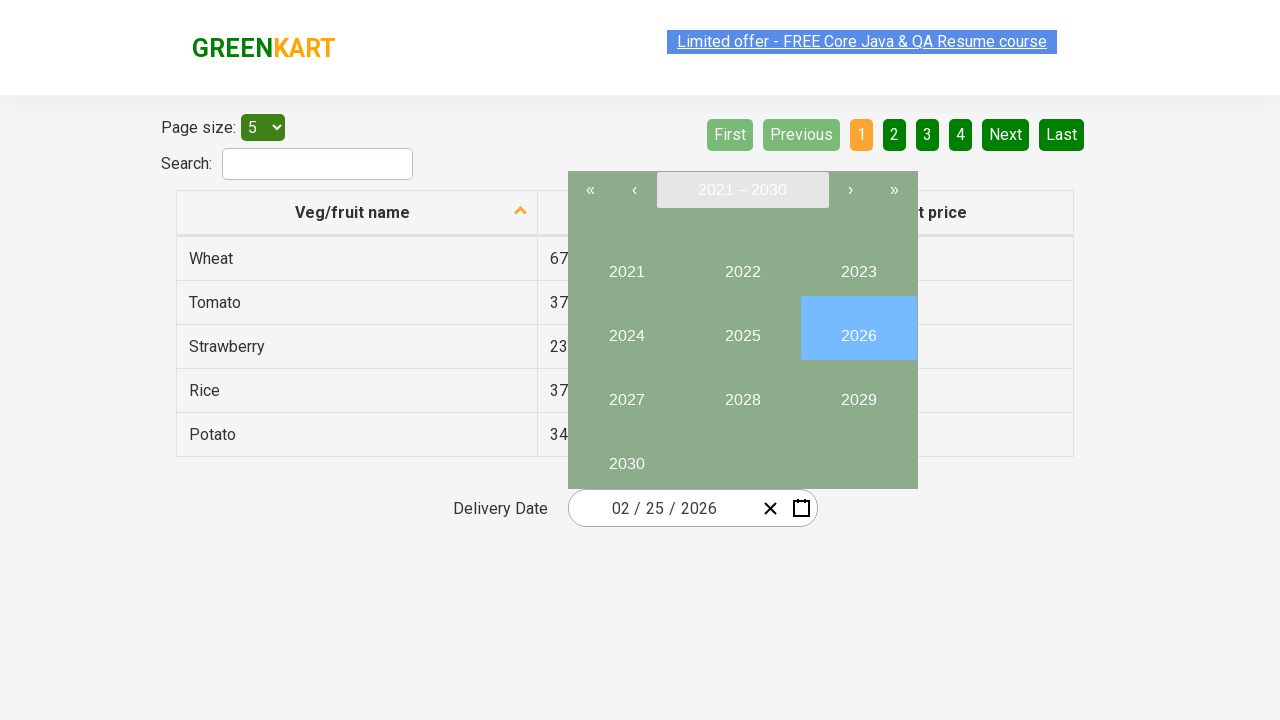

Selected year 2027 from year view at (626, 392) on button:has-text("2027")
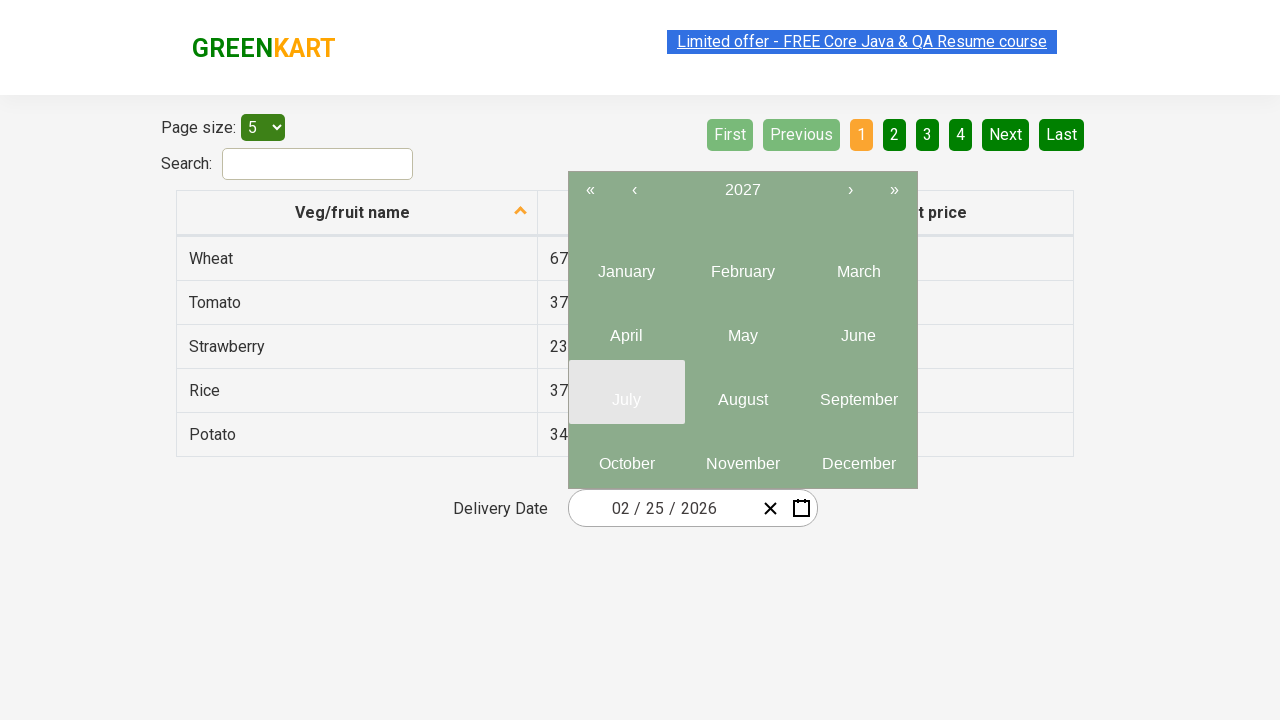

Selected month 6 (June) from month view at (858, 328) on .react-calendar__year-view__months__month >> nth=5
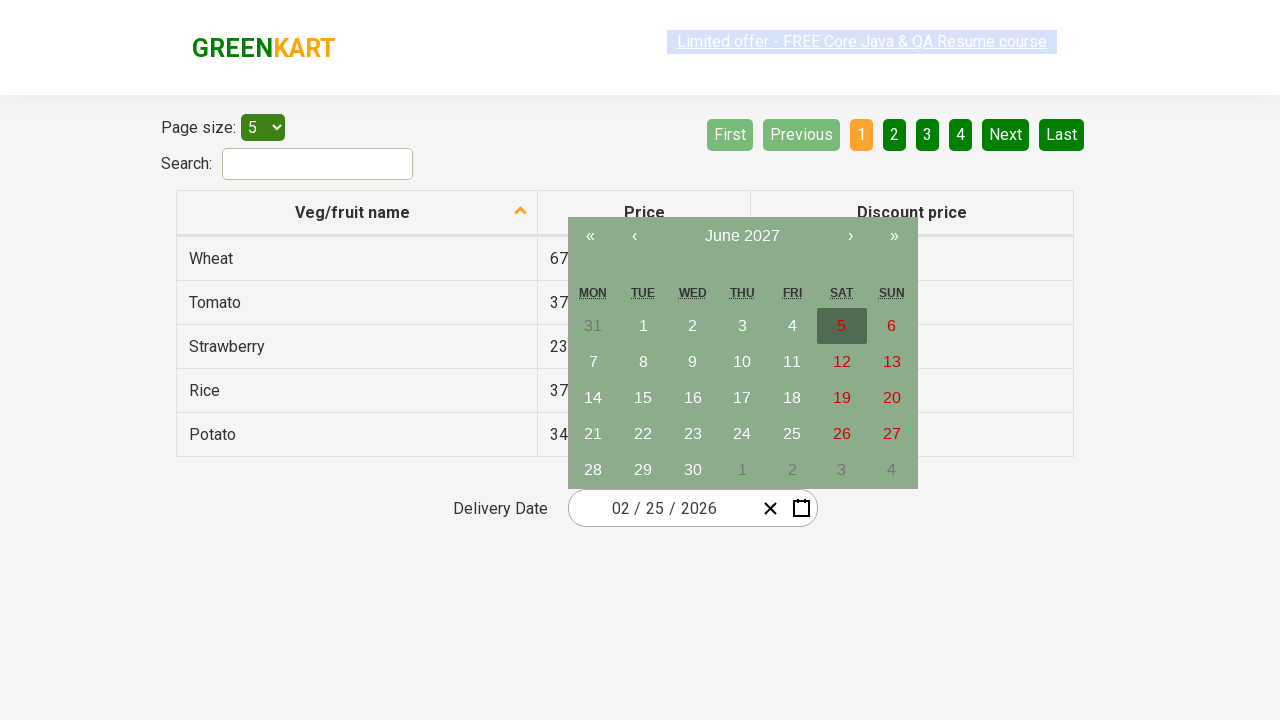

Selected date 15 from calendar at (643, 398) on abbr:has-text("15")
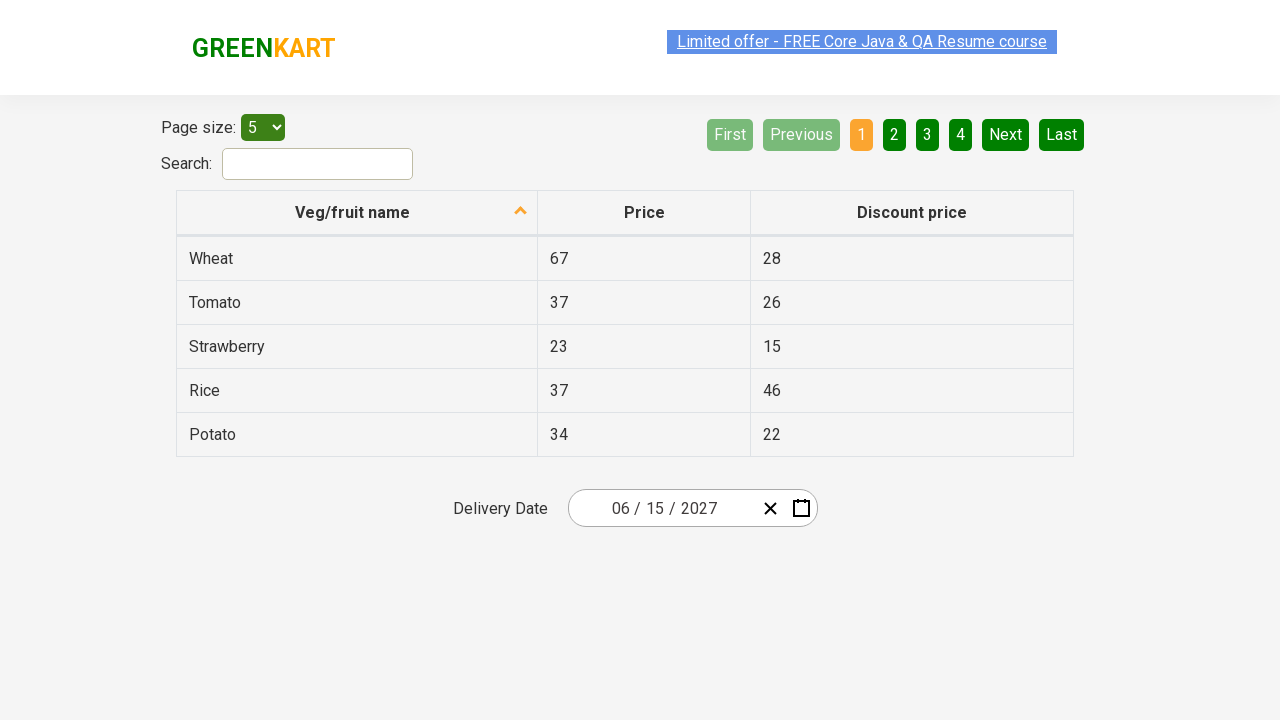

Verified input field 0 has expected value '6'
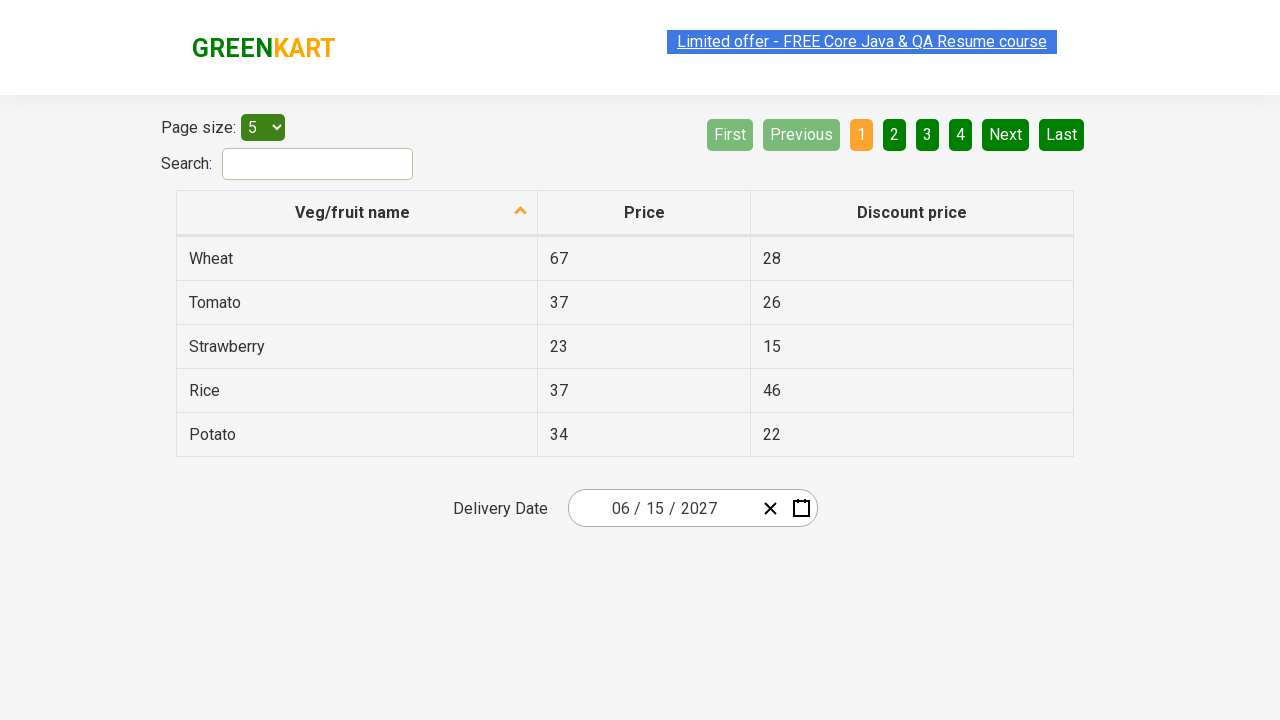

Verified input field 1 has expected value '15'
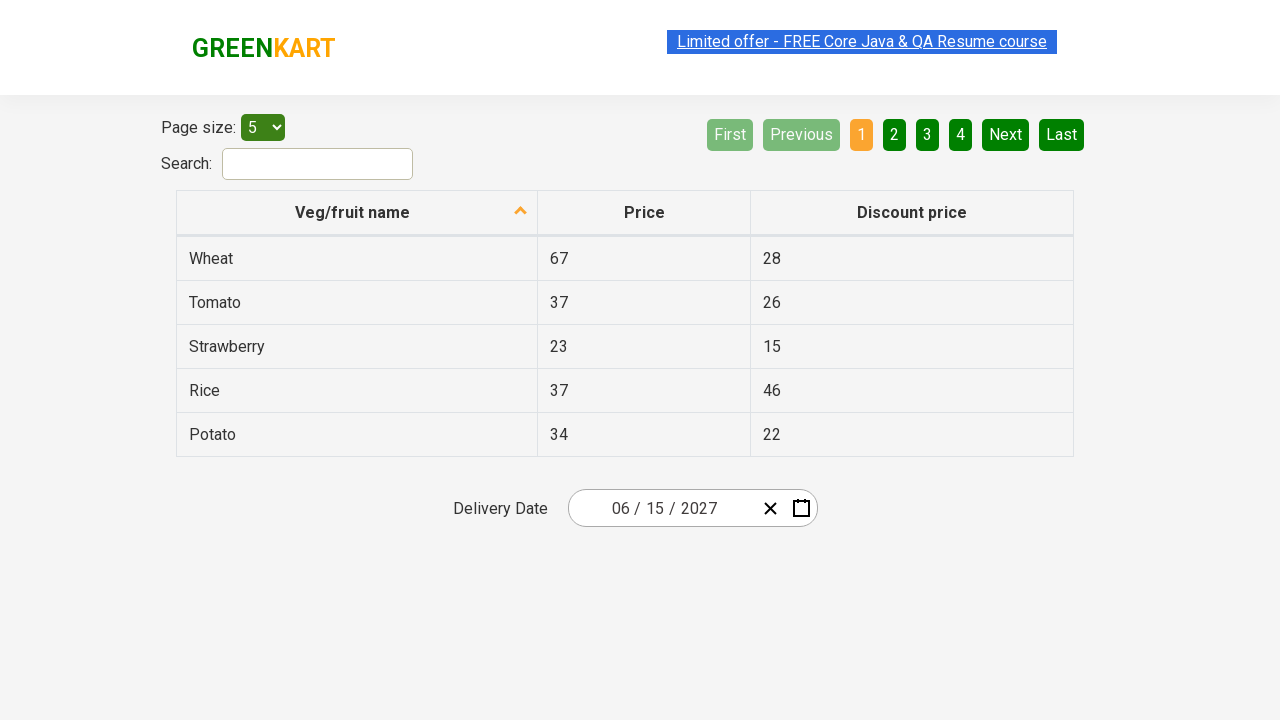

Verified input field 2 has expected value '2027'
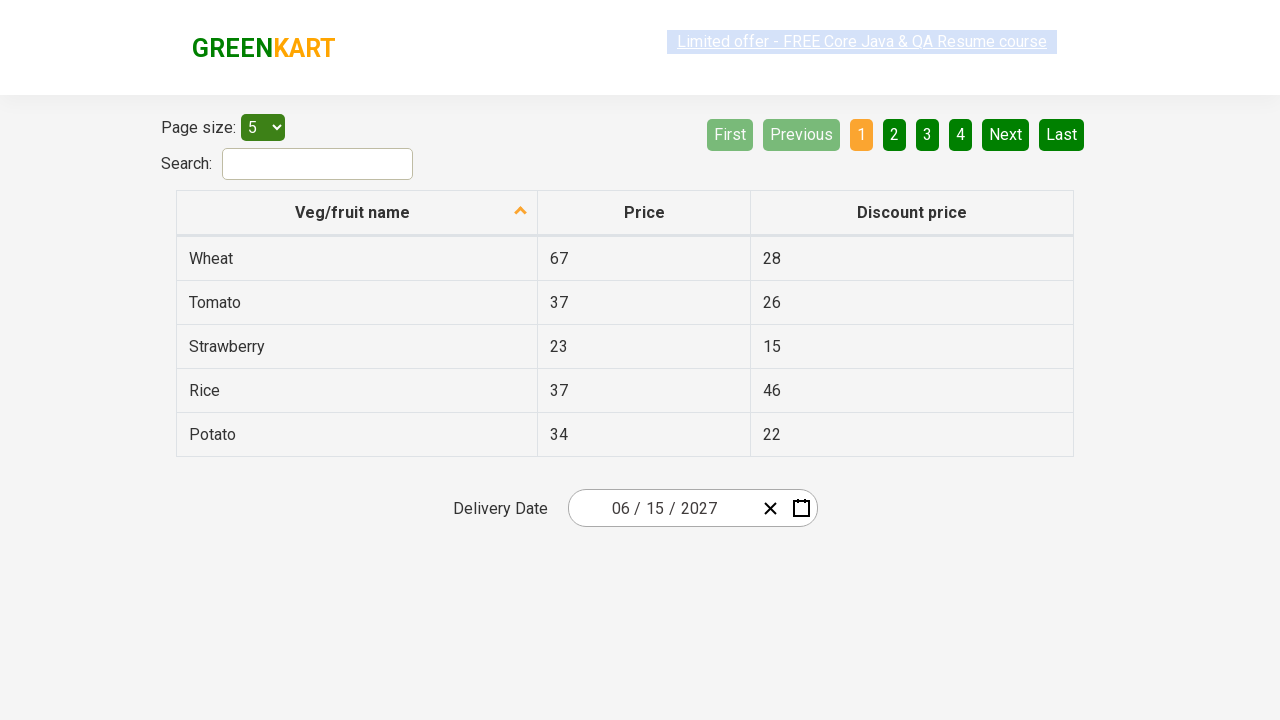

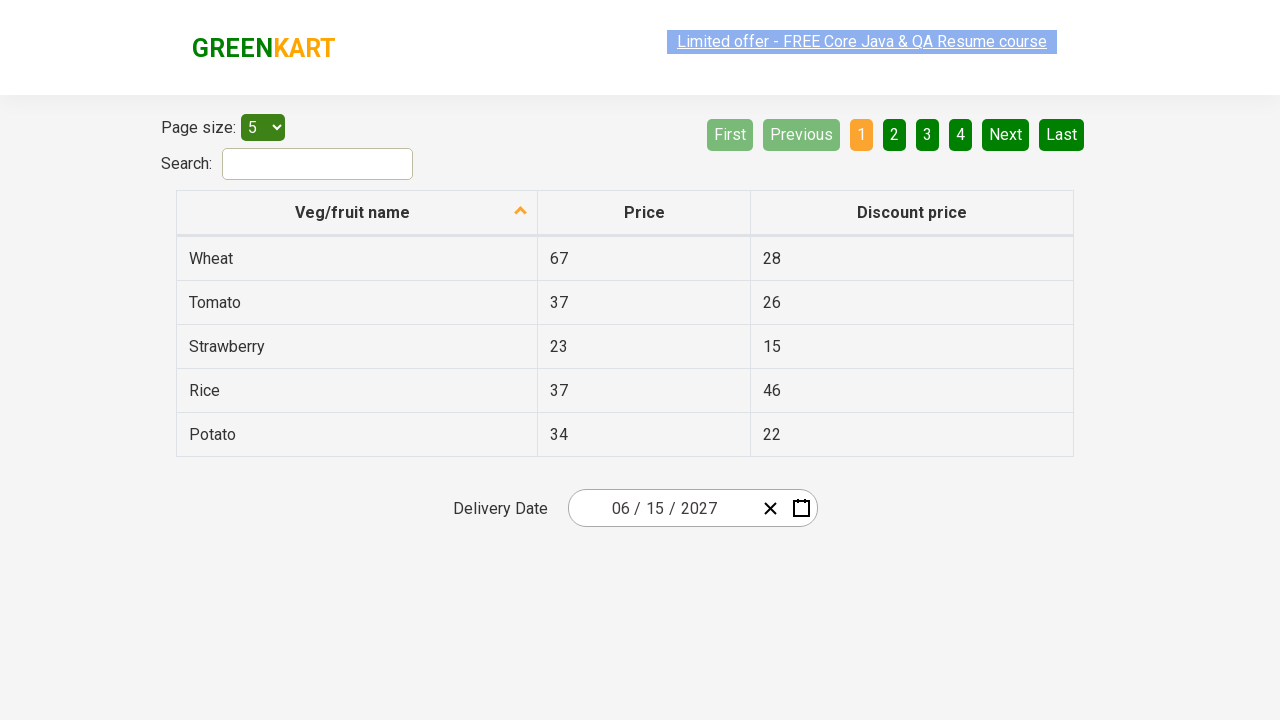